Tests table filtering by entering search text and verifying filtered results

Starting URL: https://rahulshettyacademy.com/seleniumPractise/#/offers

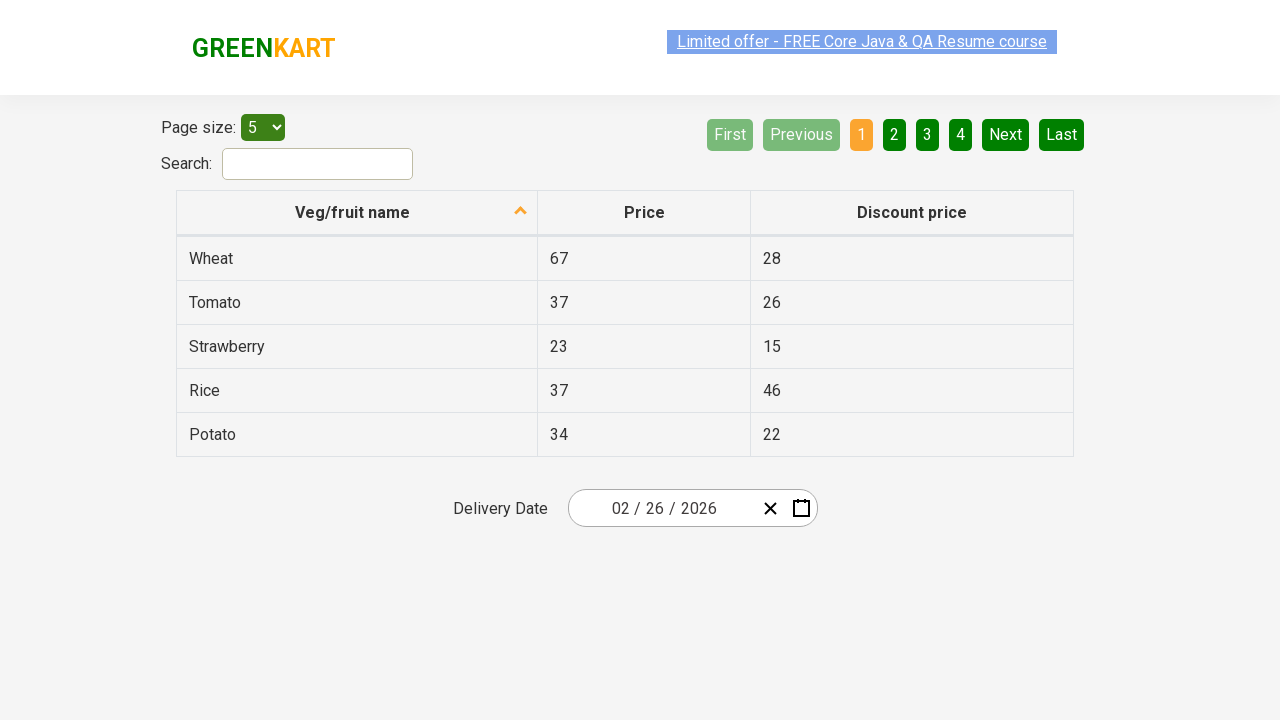

Entered 'Brinjal' in search field to filter table on #search-field
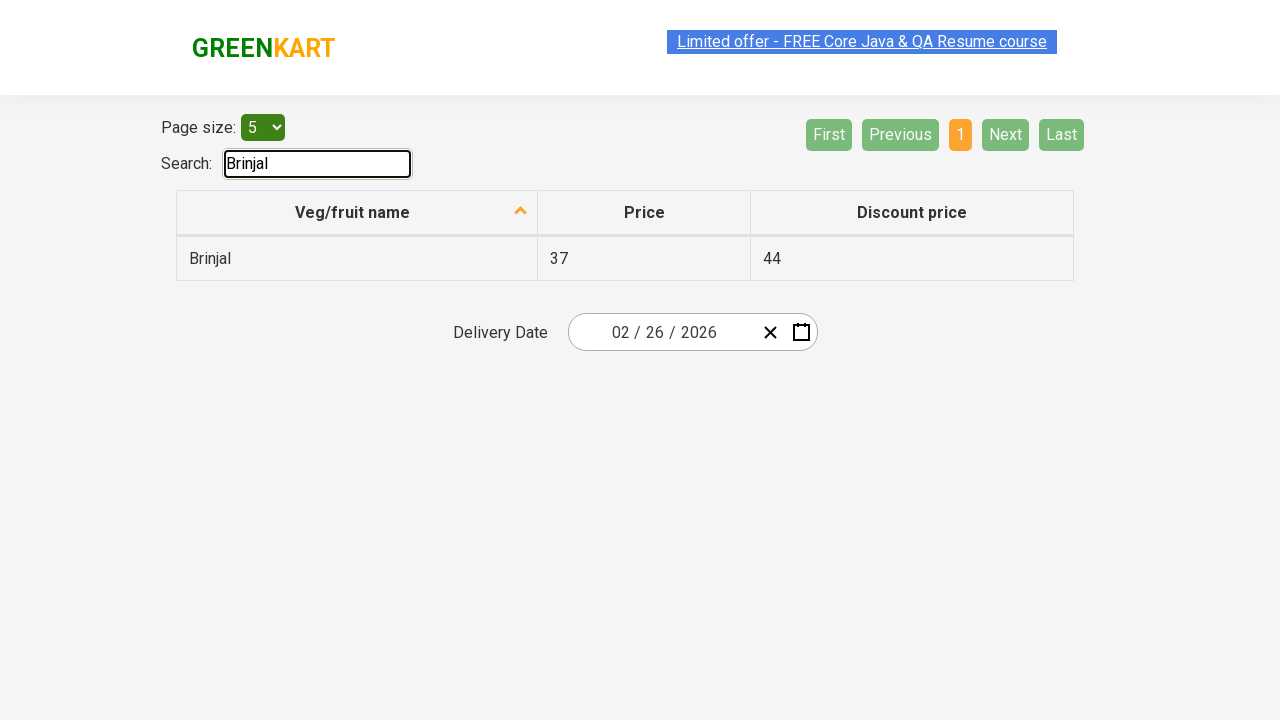

Waited for filter to apply
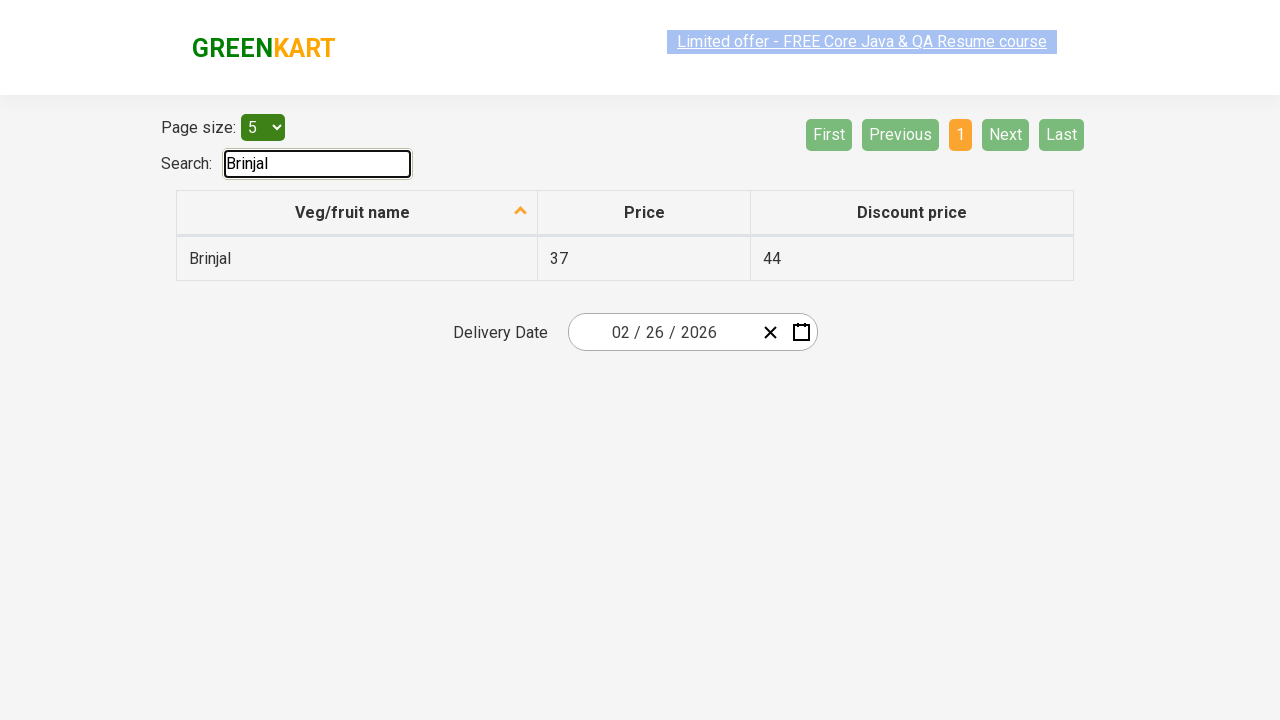

Retrieved filtered table items from first column
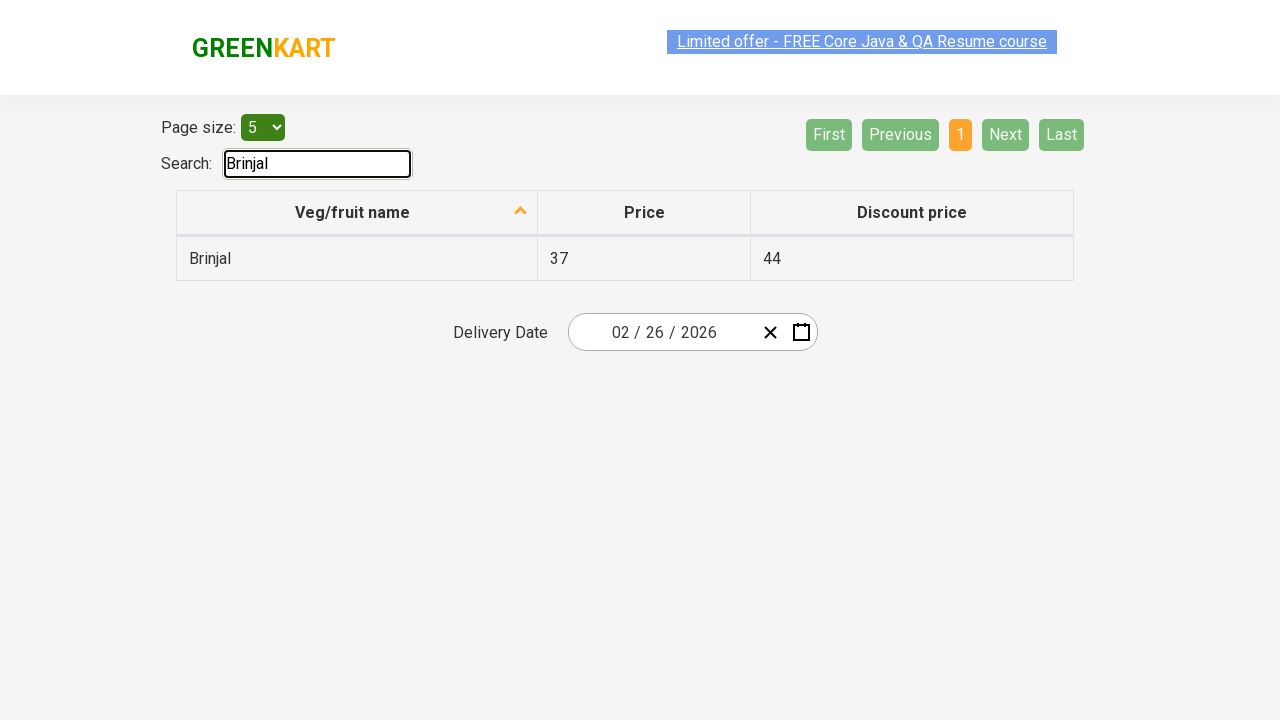

Verified that at least one item exists in filtered results
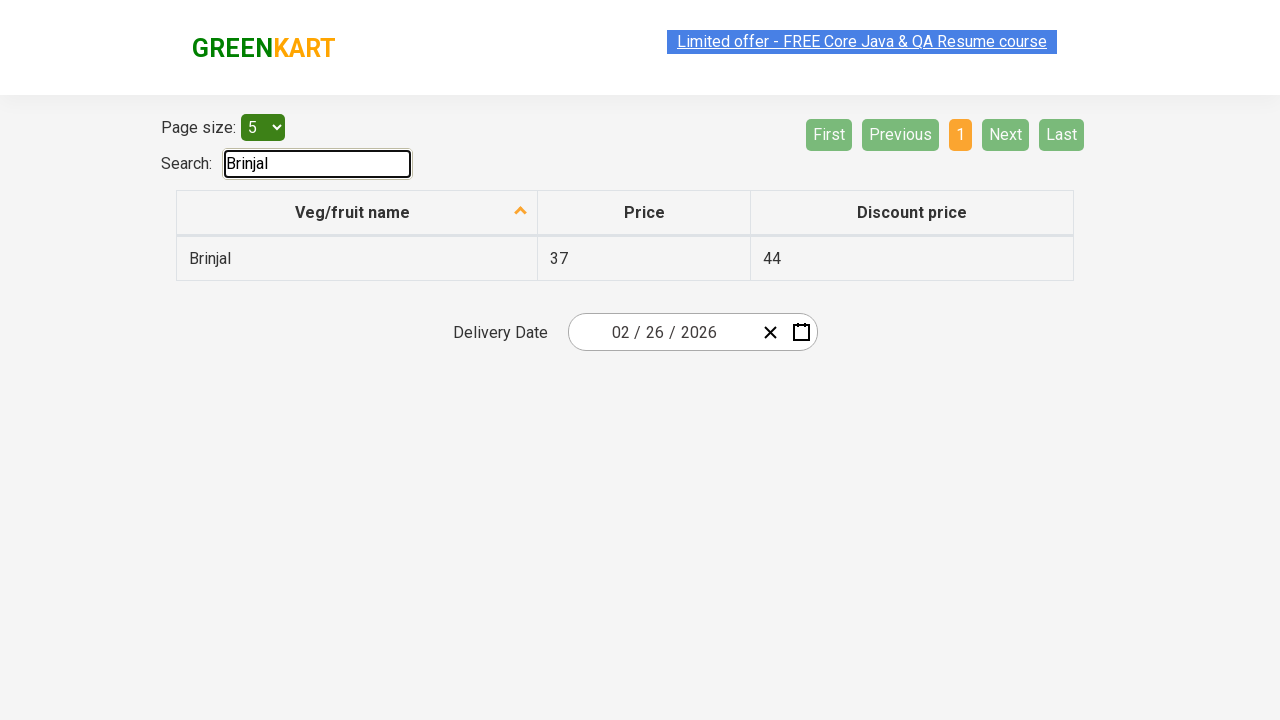

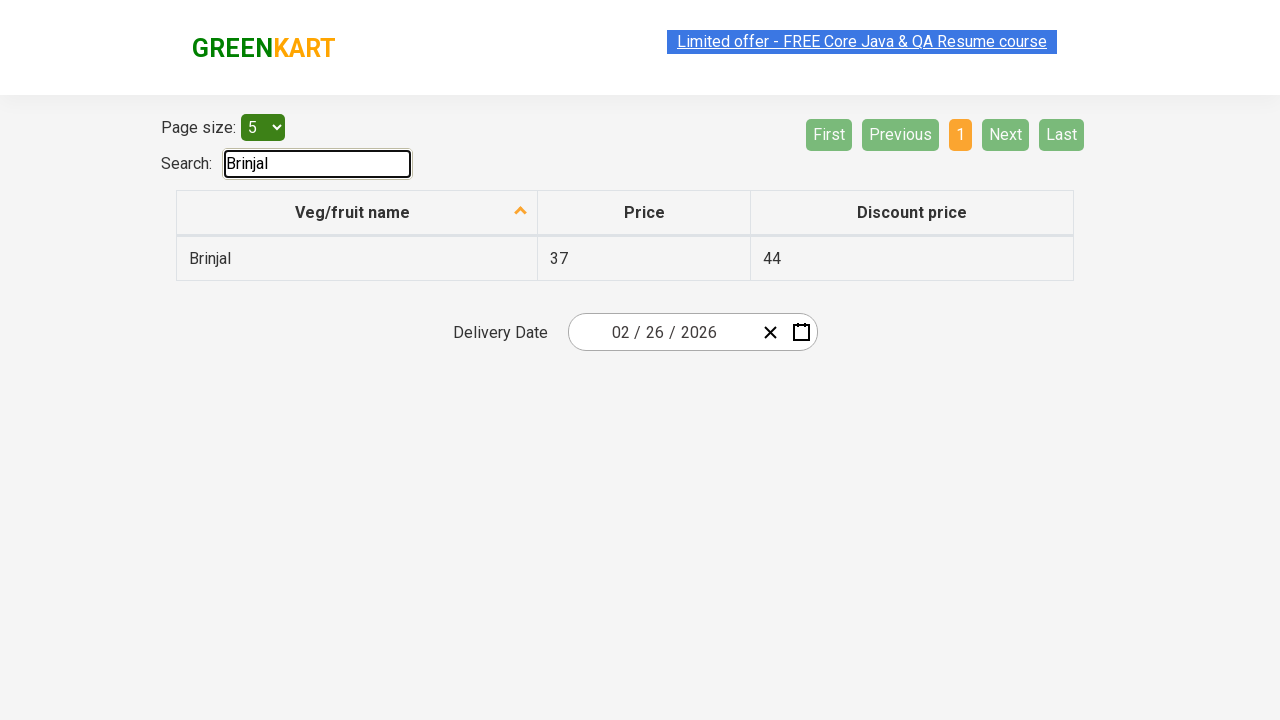